Tests radio button selection by clicking on the Impressive radio button and verifying selection.

Starting URL: https://demoqa.com/radio-button

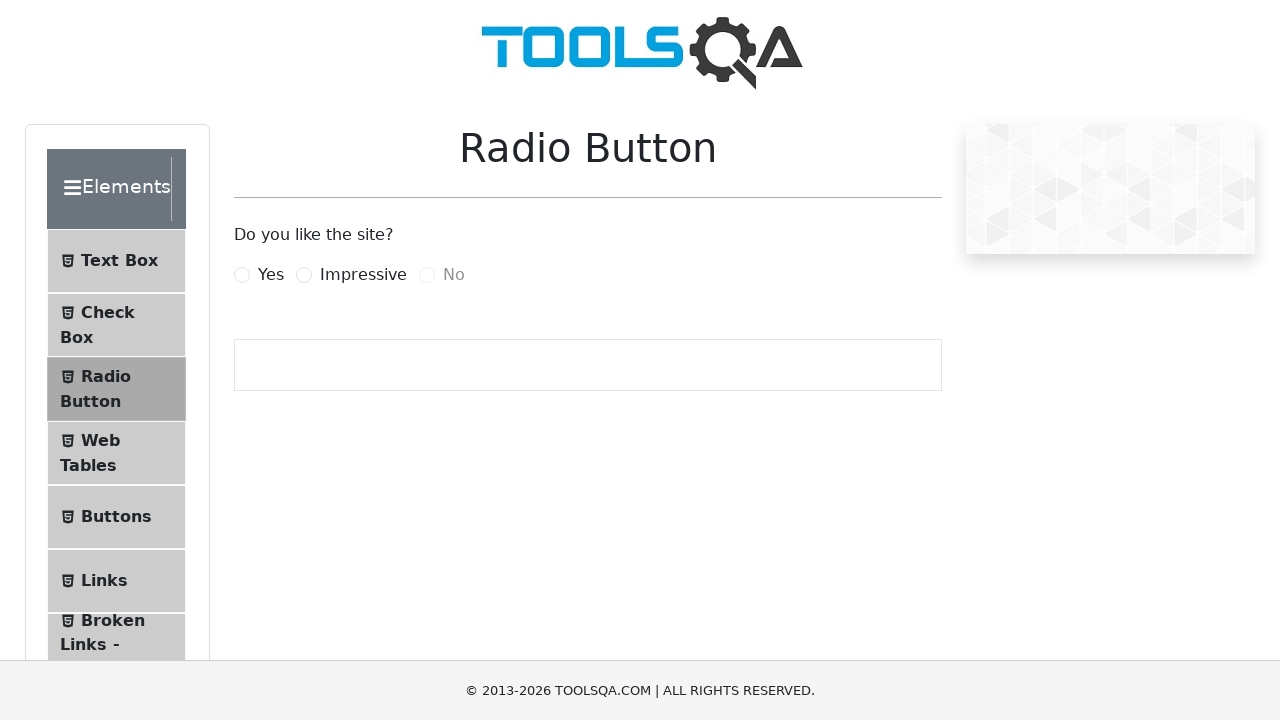

Clicked on the Impressive radio button label at (363, 275) on label[for='impressiveRadio']
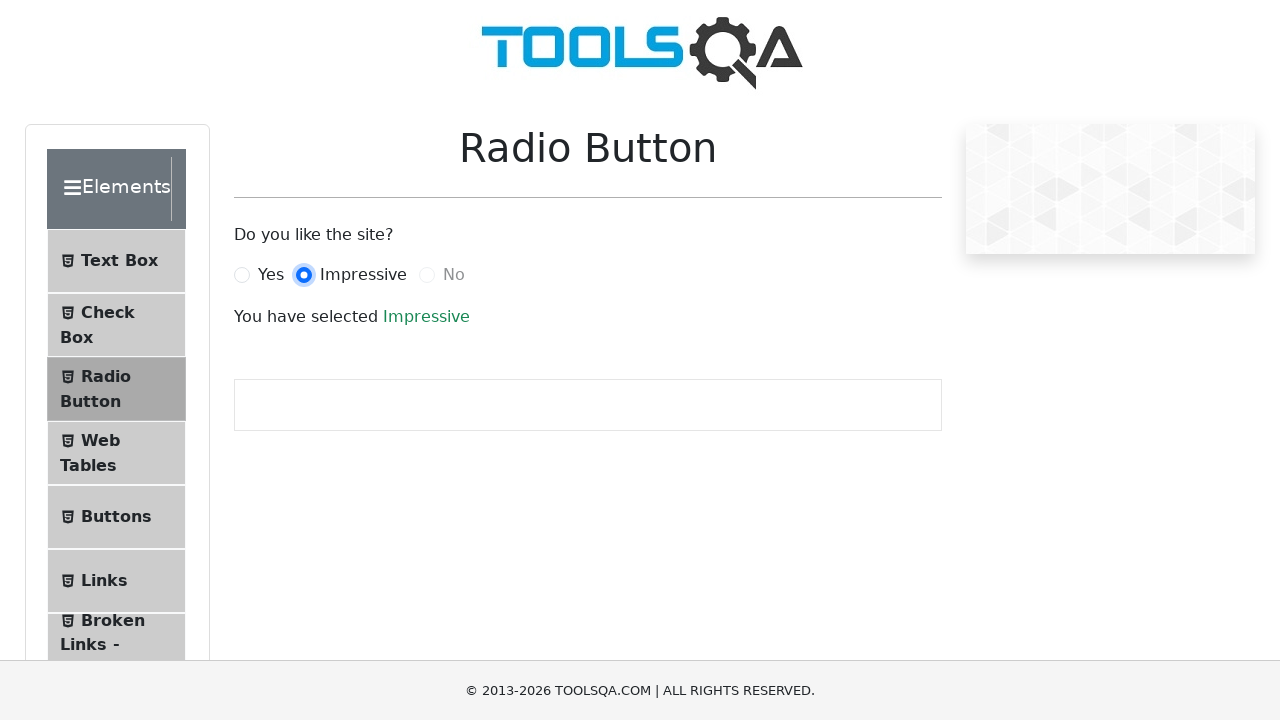

Success text appeared confirming radio button selection
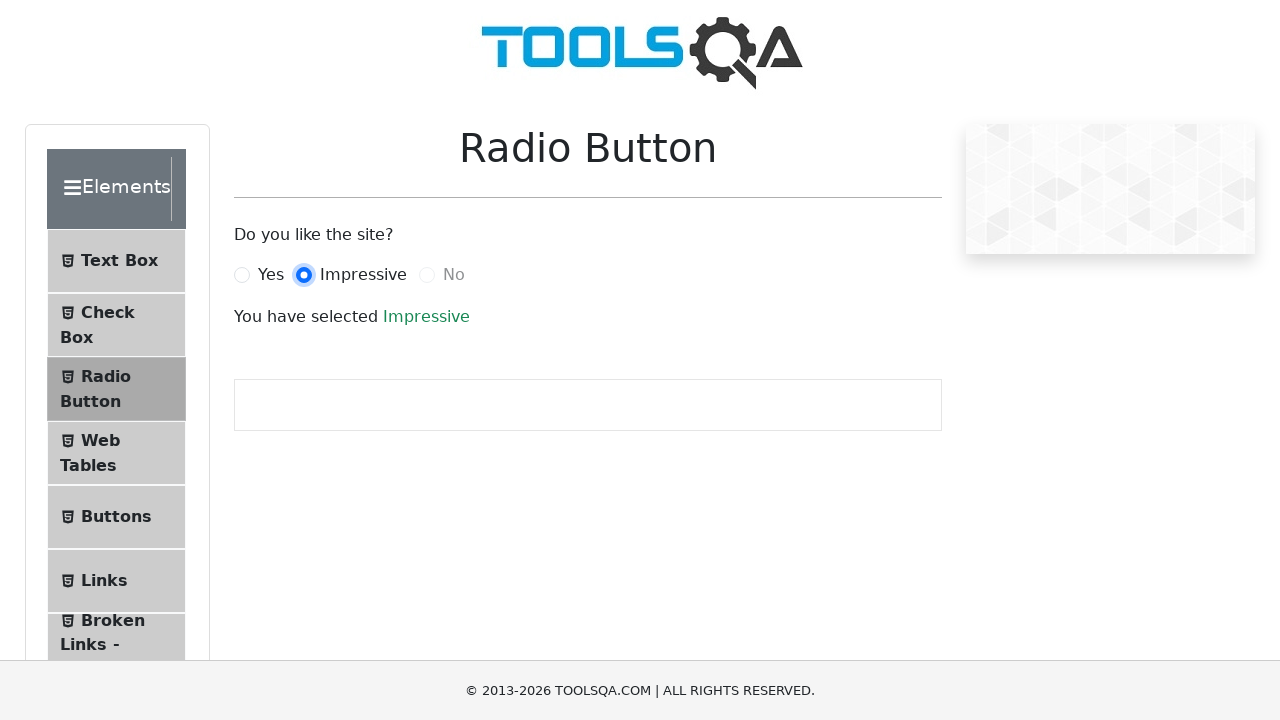

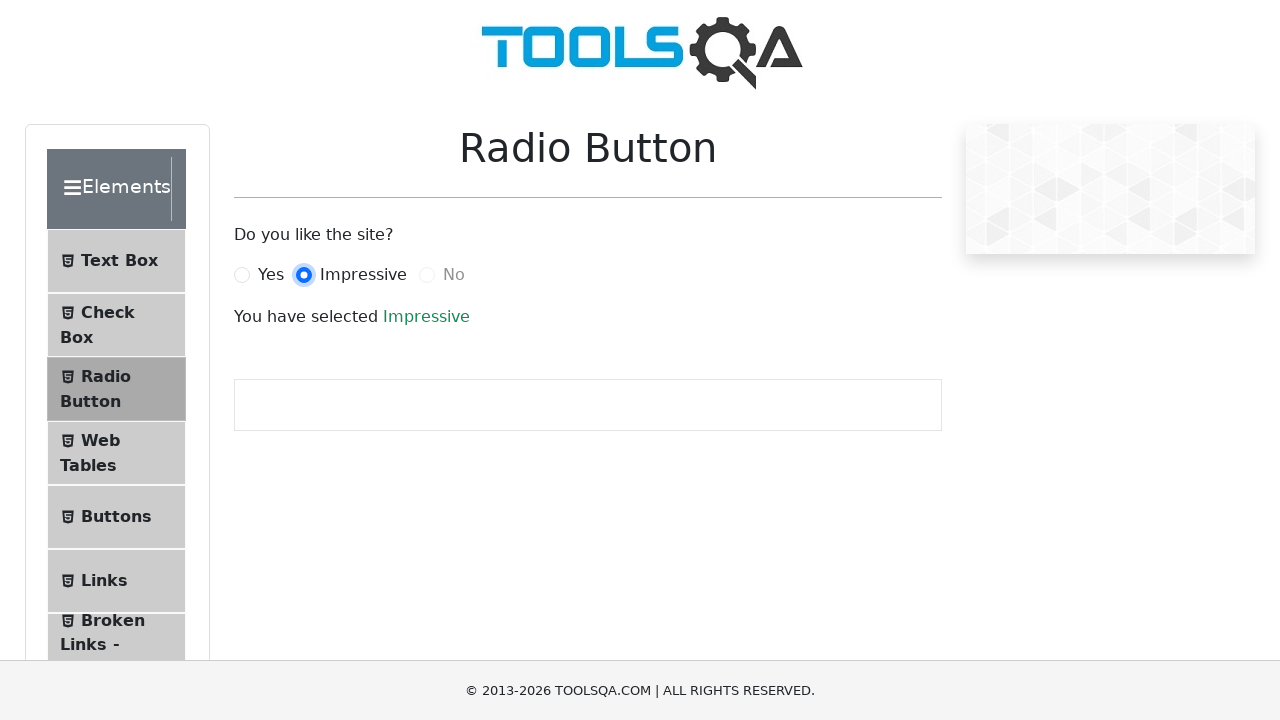